Adds multiple products to cart, navigates to cart page, and removes the lowest priced item from the cart

Starting URL: https://cms.demo.katalon.com/

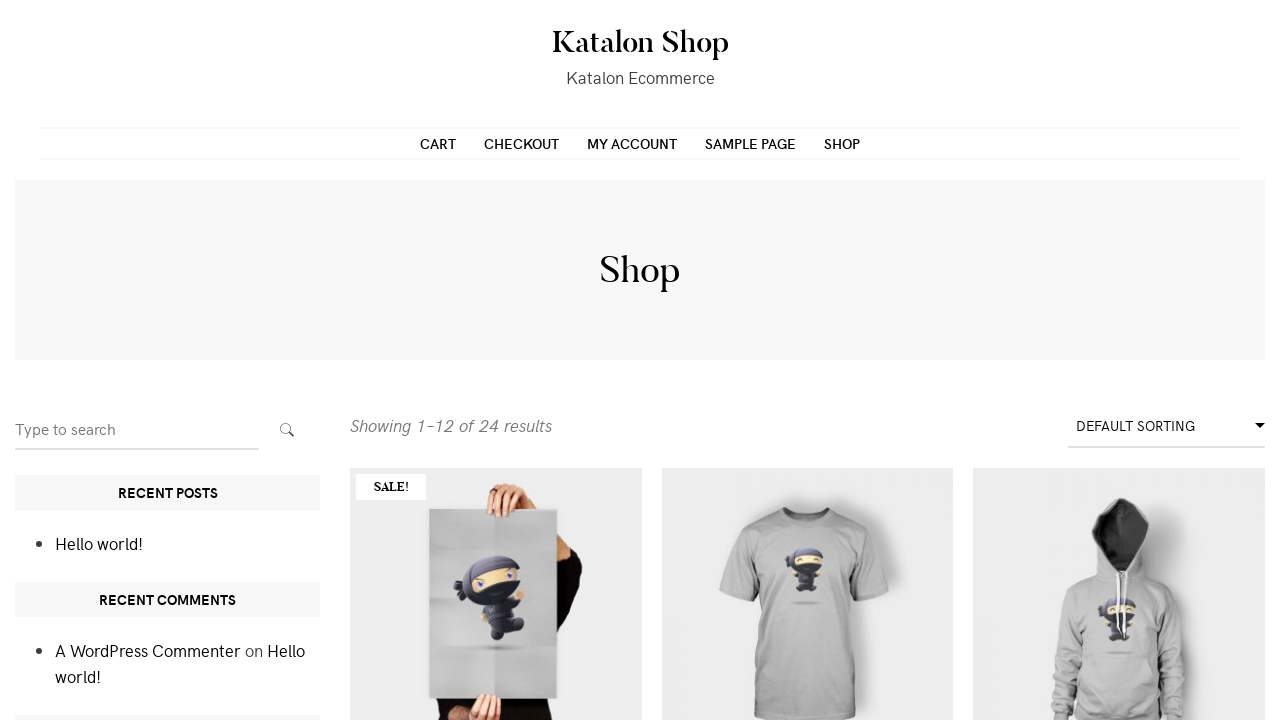

Clicked to add HOODIE-HAPPY-NINJA product to cart at (1119, 700) on a[data-product_sku='HOODIE-HAPPY-NINJA']
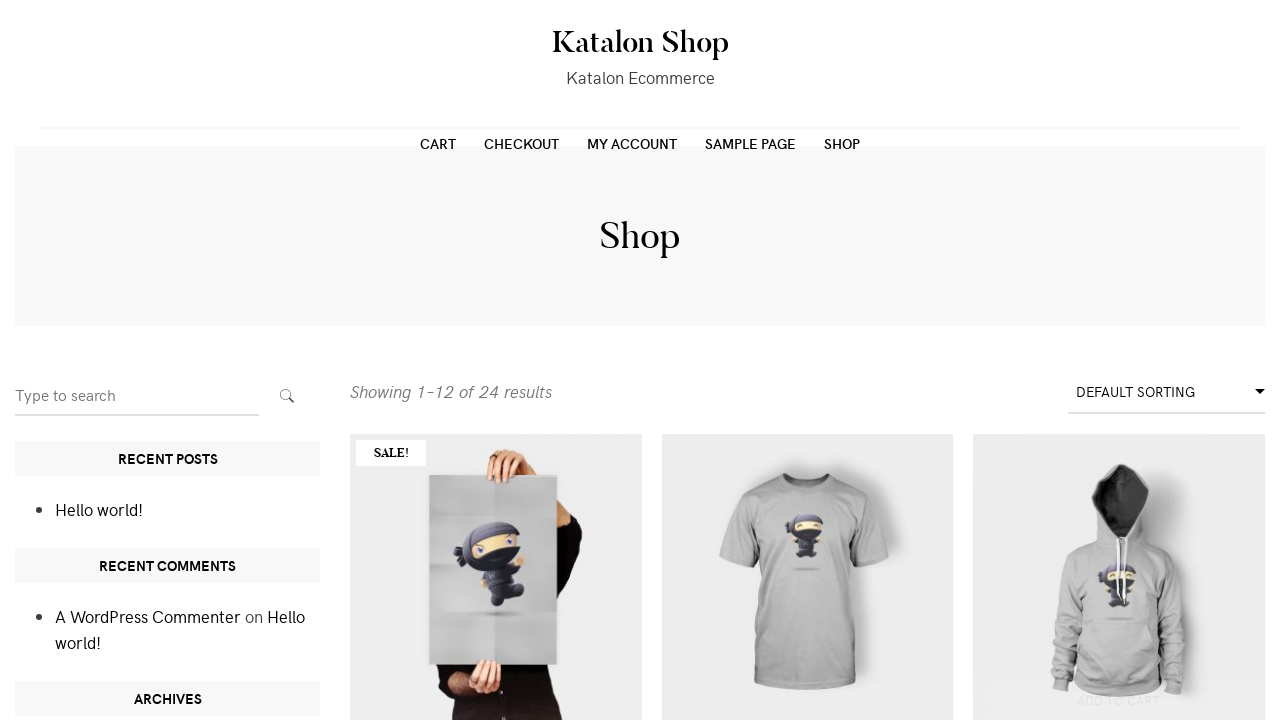

Waited for product to be added to cart
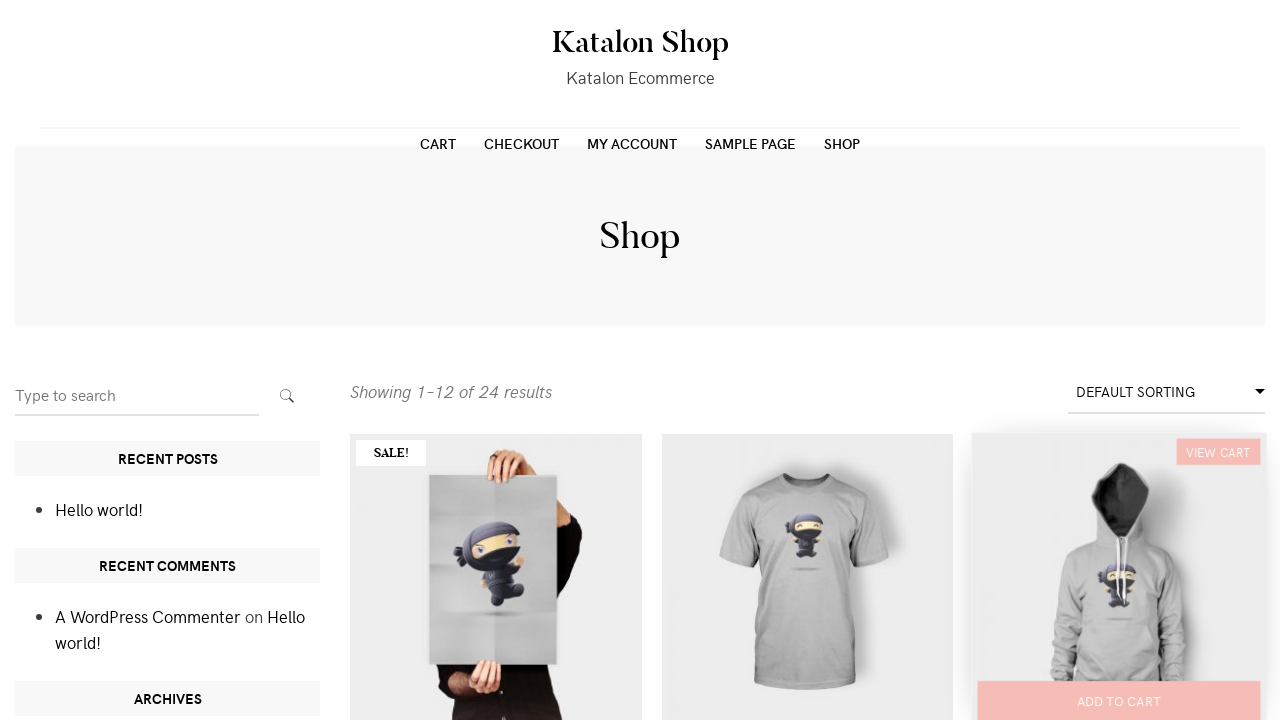

Clicked to add POSTER-FLYING-NINJA product to cart at (496, 700) on a[data-product_sku='POSTER-FLYING-NINJA']
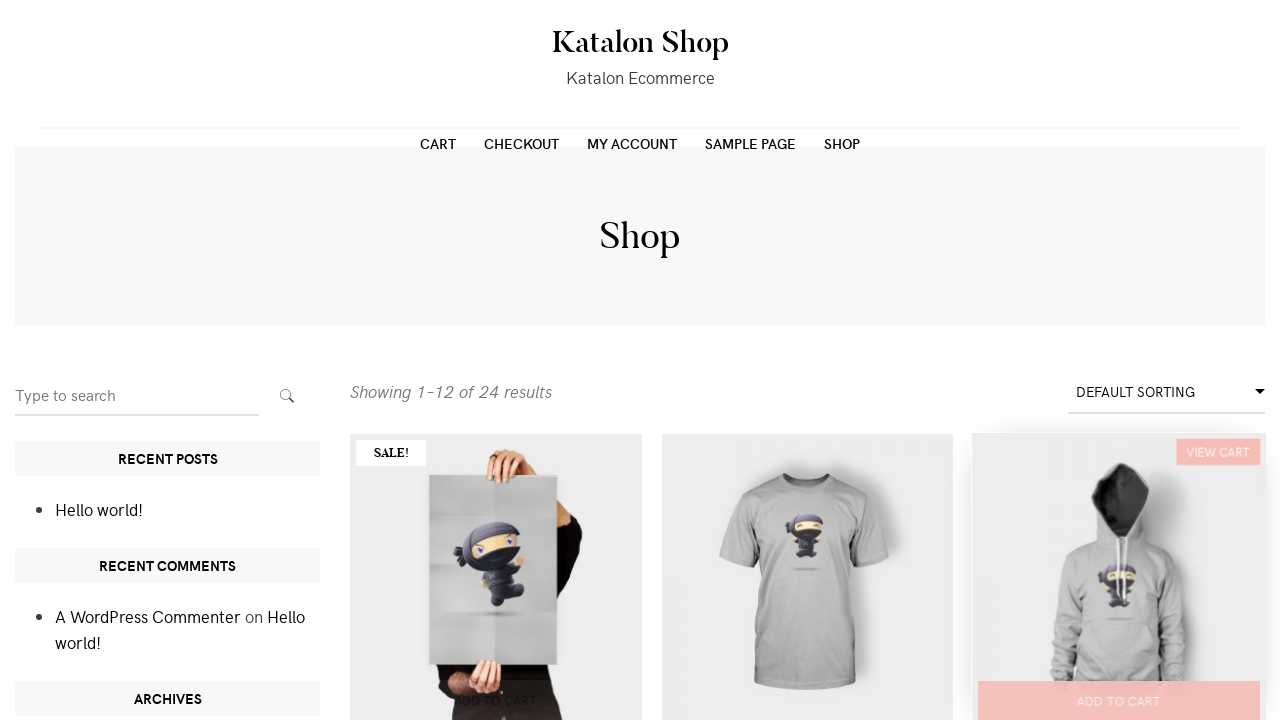

Waited for product to be added to cart
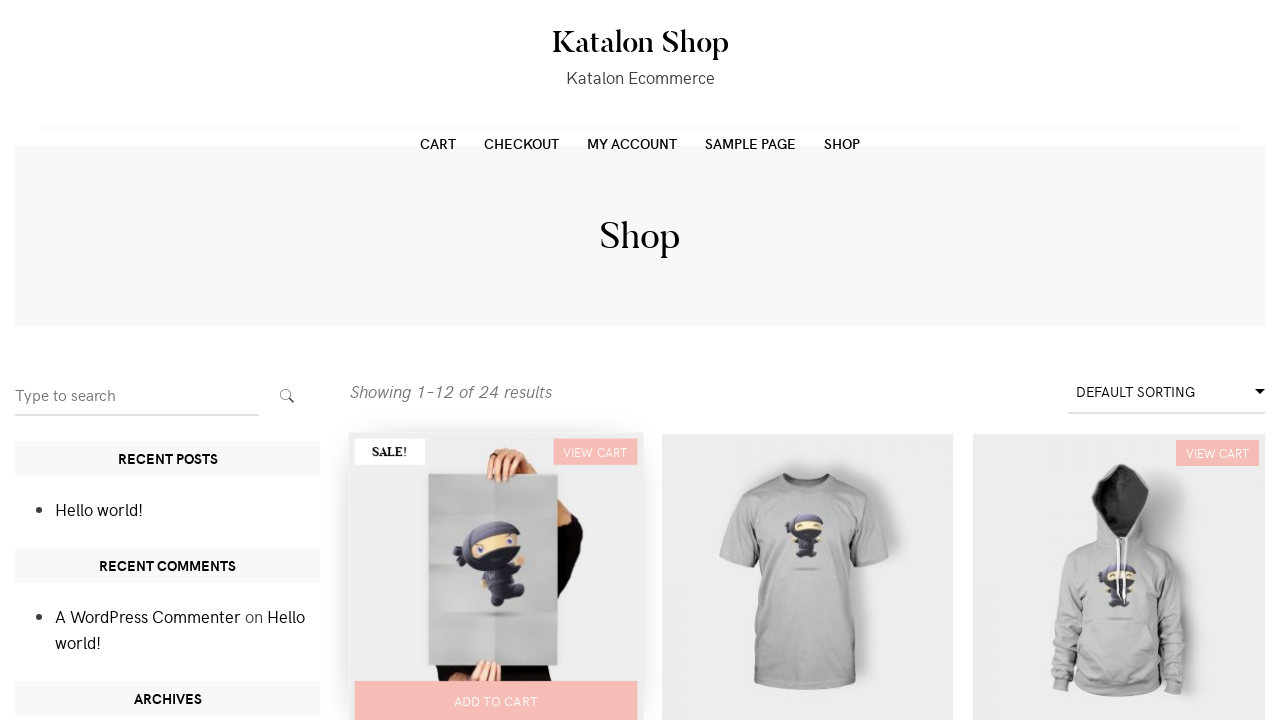

Clicked to add T-SHIRT-HAPPY-NINJA product to cart at (807, 700) on a[data-product_sku='T-SHIRT-HAPPY-NINJA']
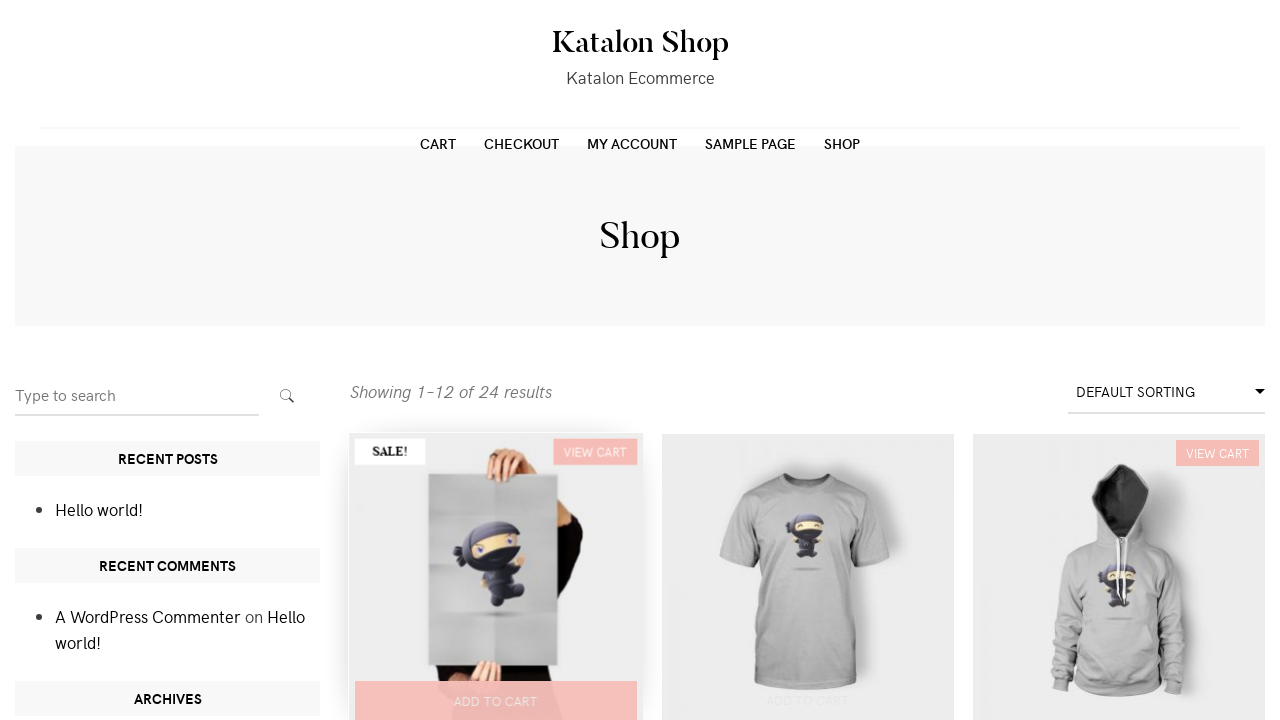

Waited for product to be added to cart
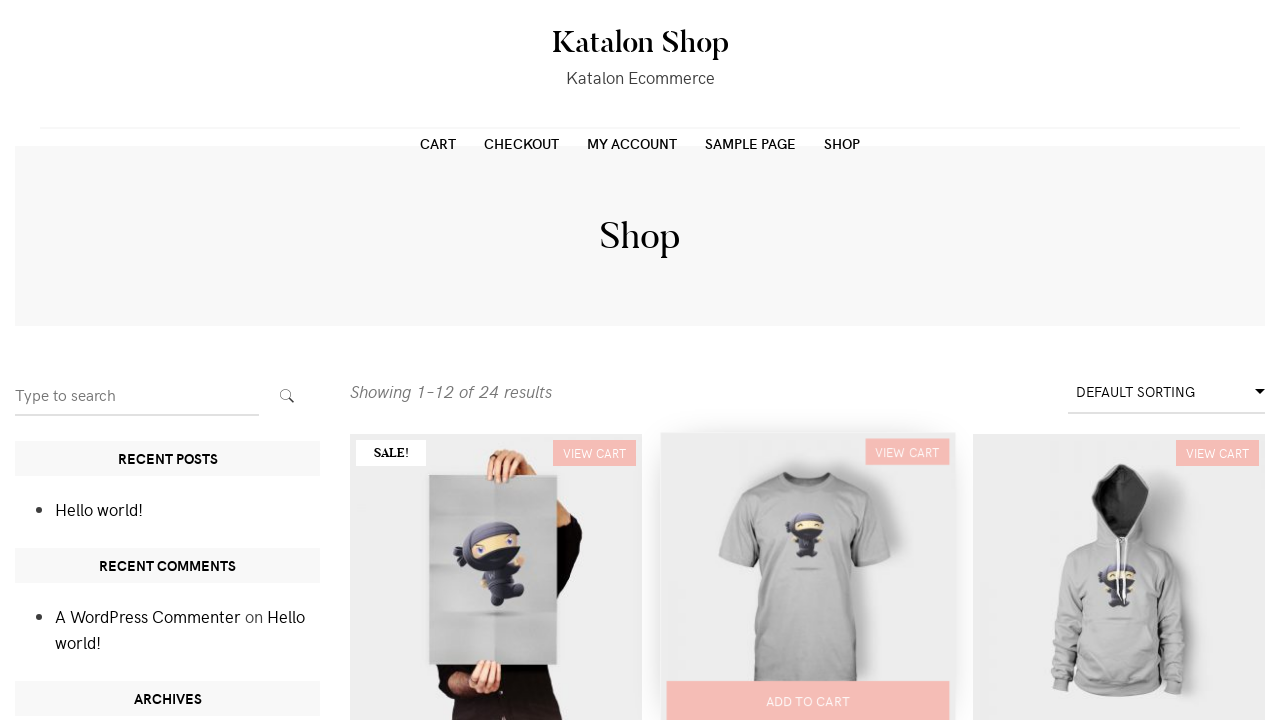

Clicked to add T-SHIRT-NINJA-SILHOUETTE product to cart at (496, 361) on a[data-product_sku='T-SHIRT-NINJA-SILHOUETTE']
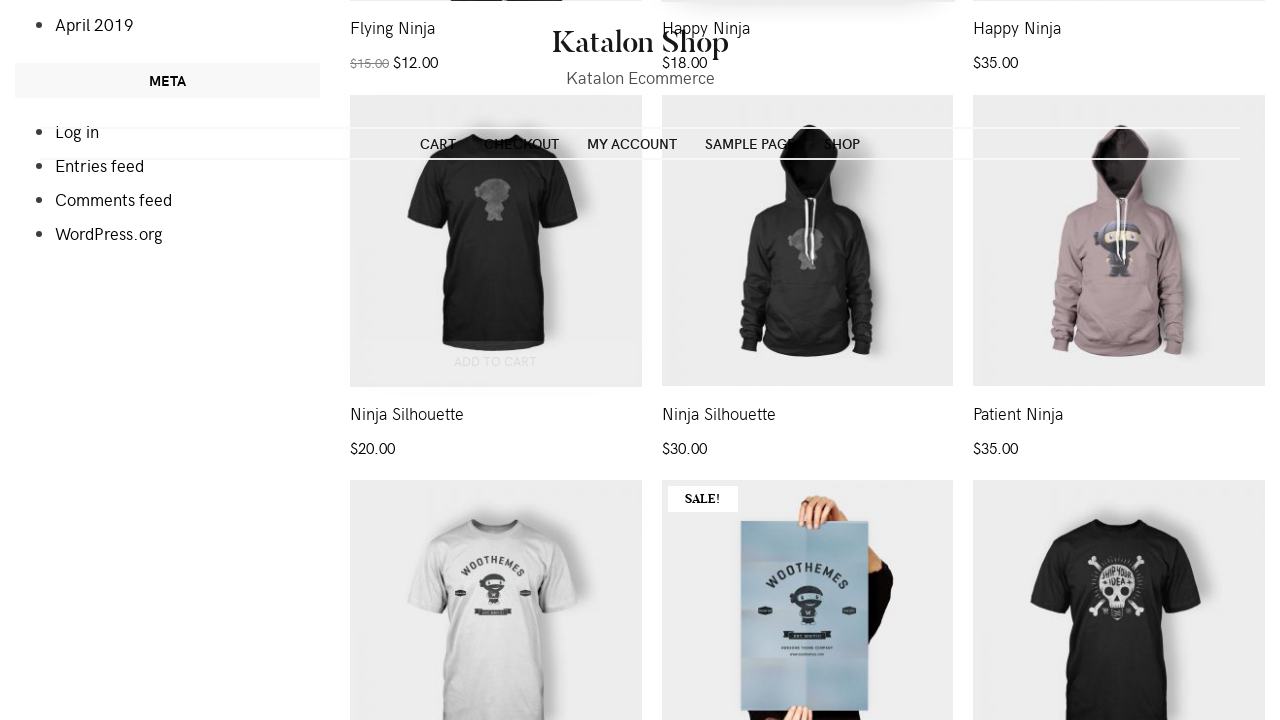

Waited for product to be added to cart
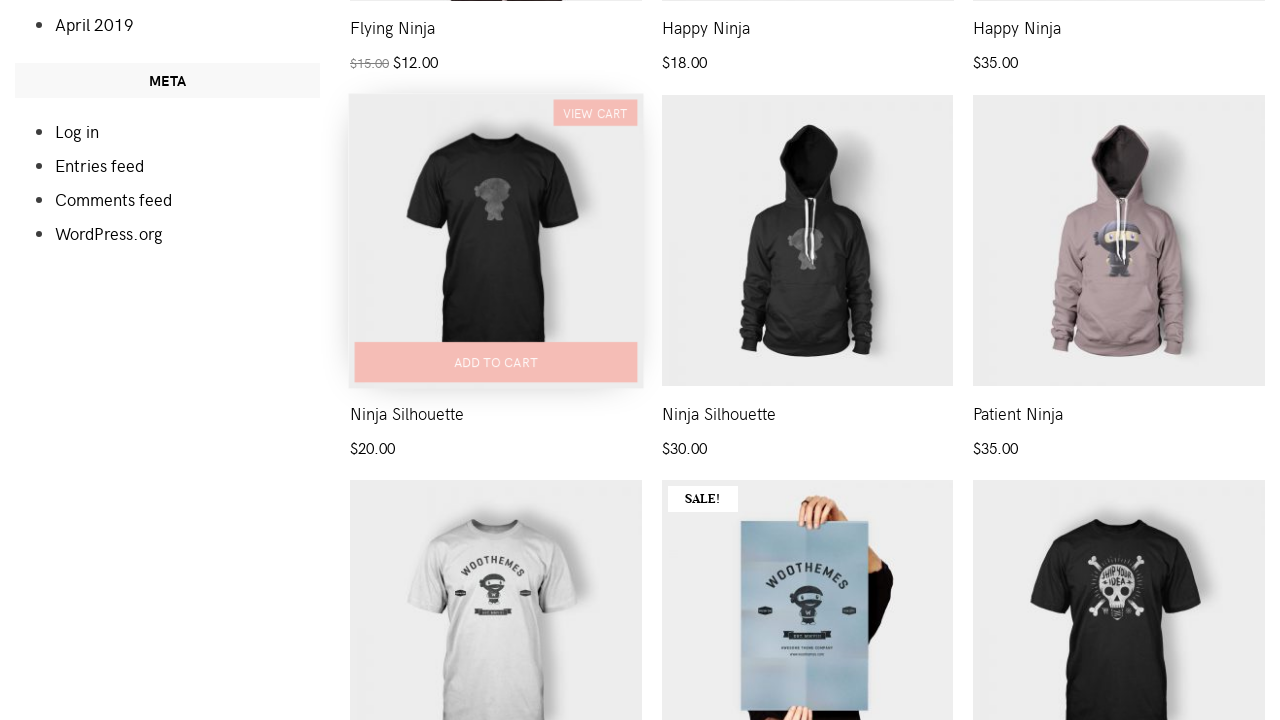

Navigated to cart page at (438, 143) on .page-item-8
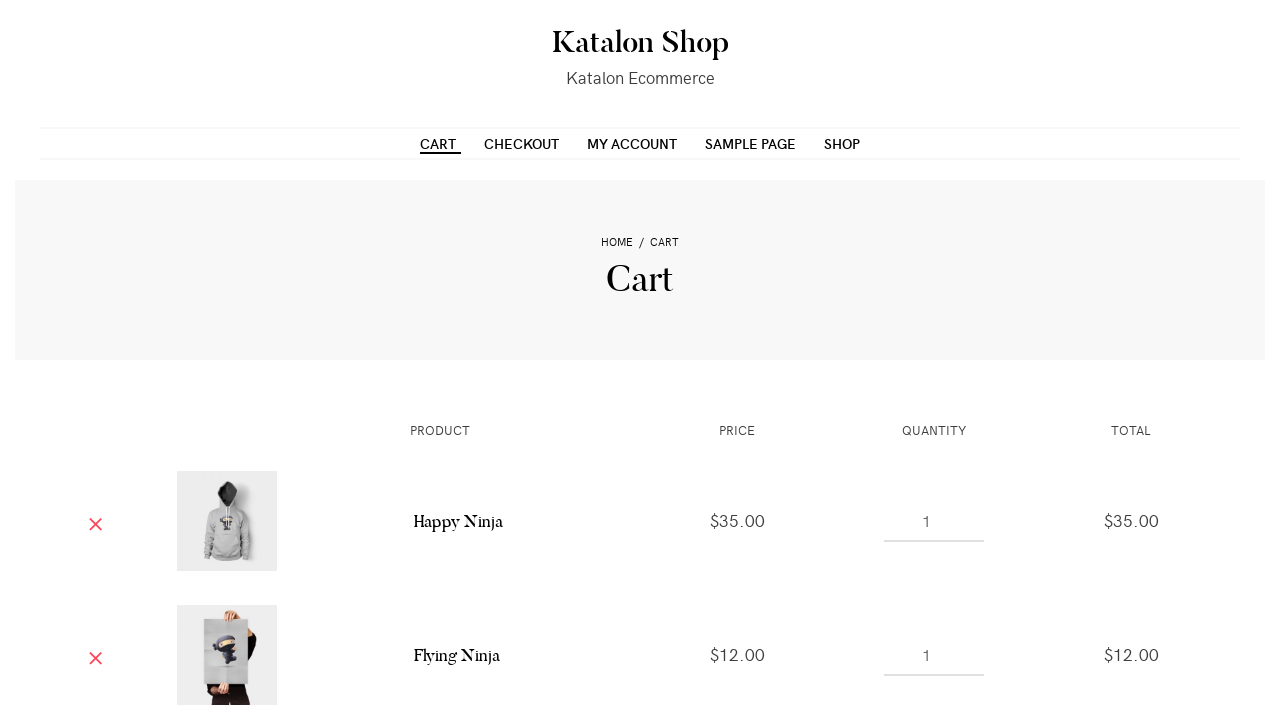

Retrieved all product price elements from cart
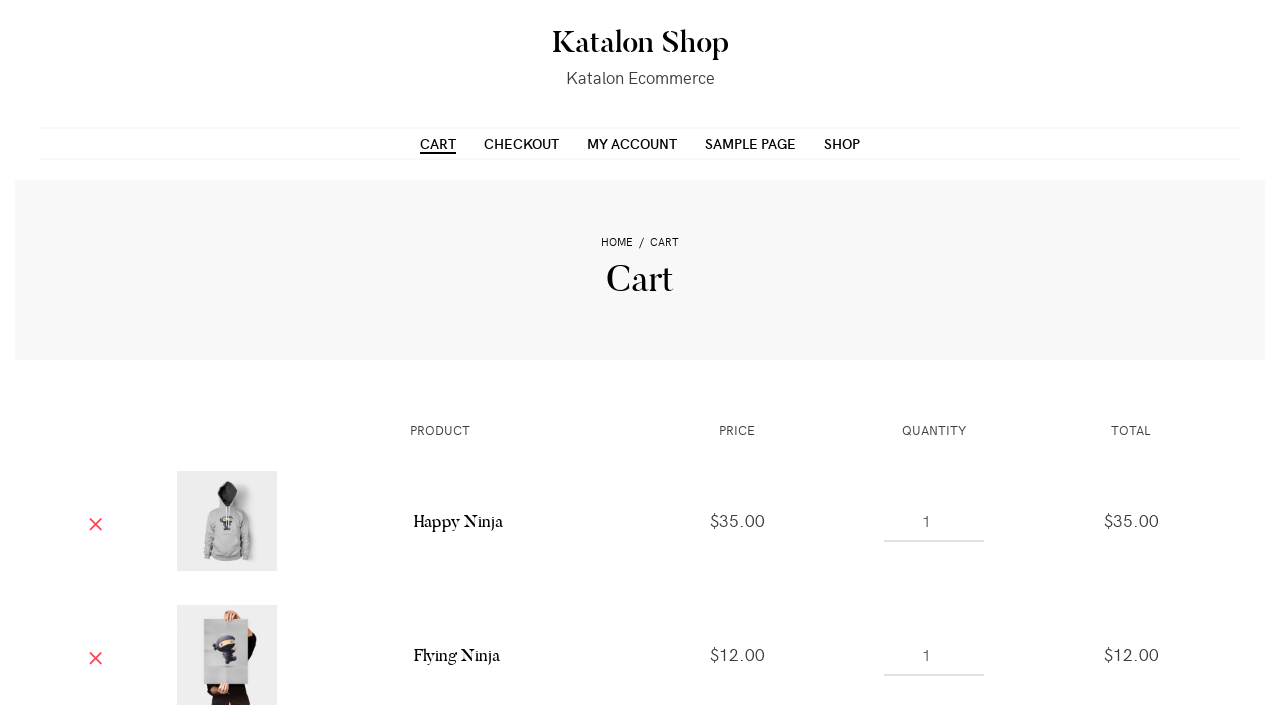

Extracted prices from all products: [35.0, 12.0, 18.0, 20.0]
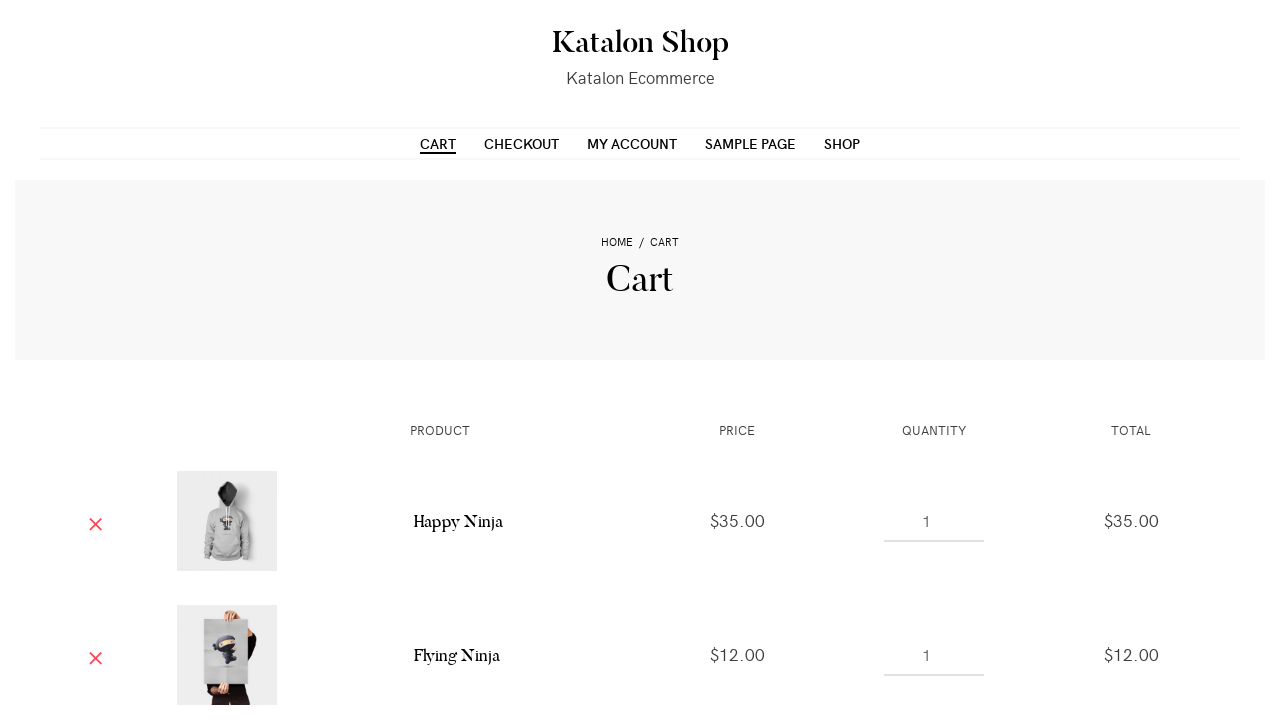

Identified lowest priced item: $12.0
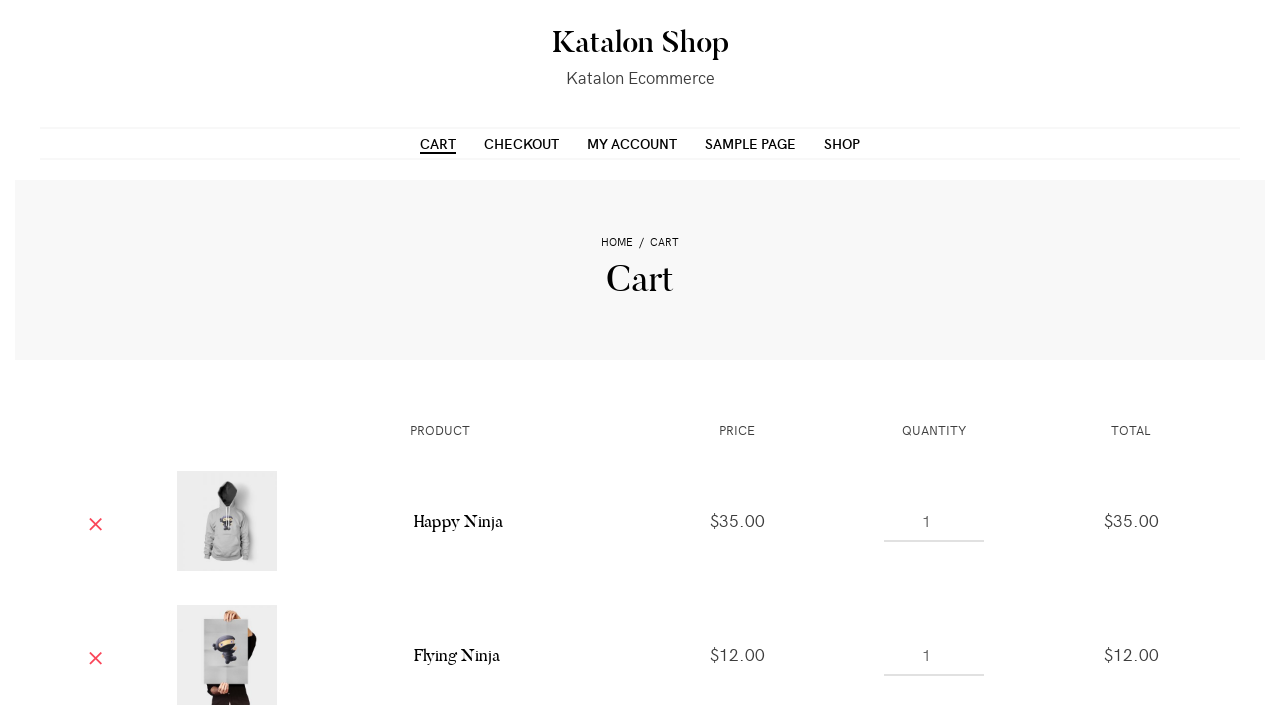

Clicked to remove product with lowest price ($12.0) from cart at (96, 655) on //*[contains(text(), '12.0')]/../../td[@class='product-remove']/a
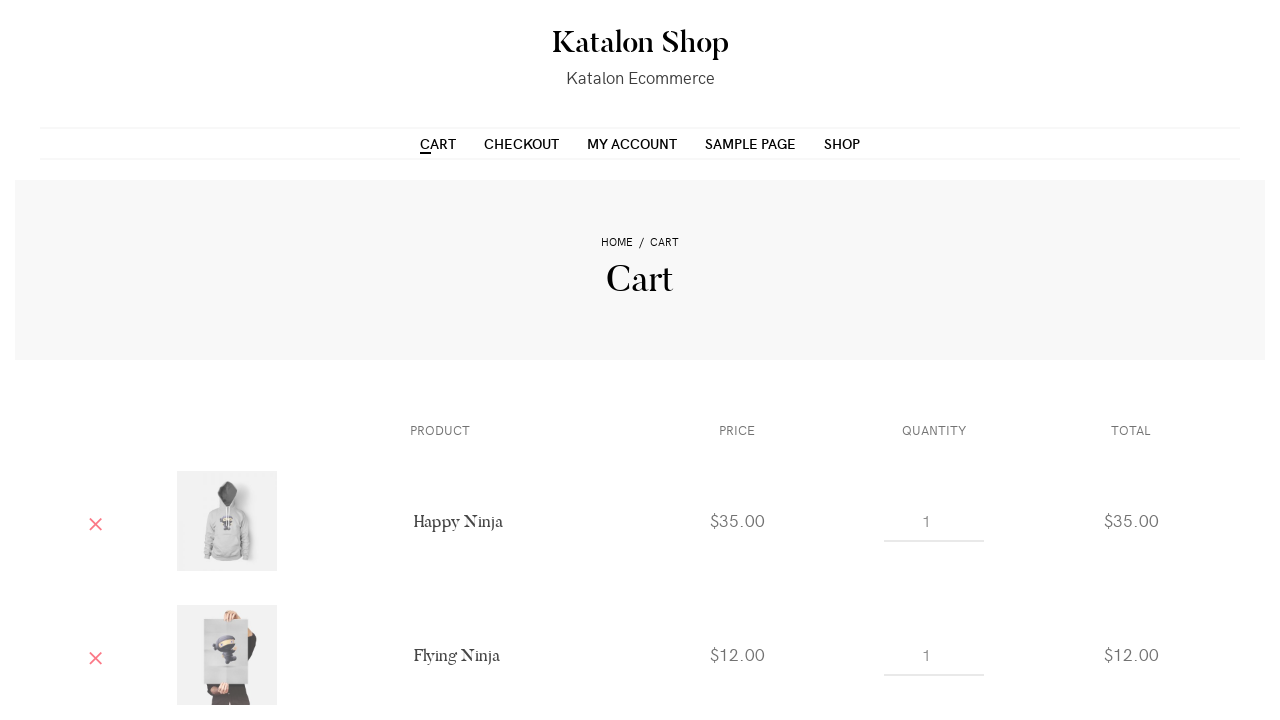

Waited for product removal to complete
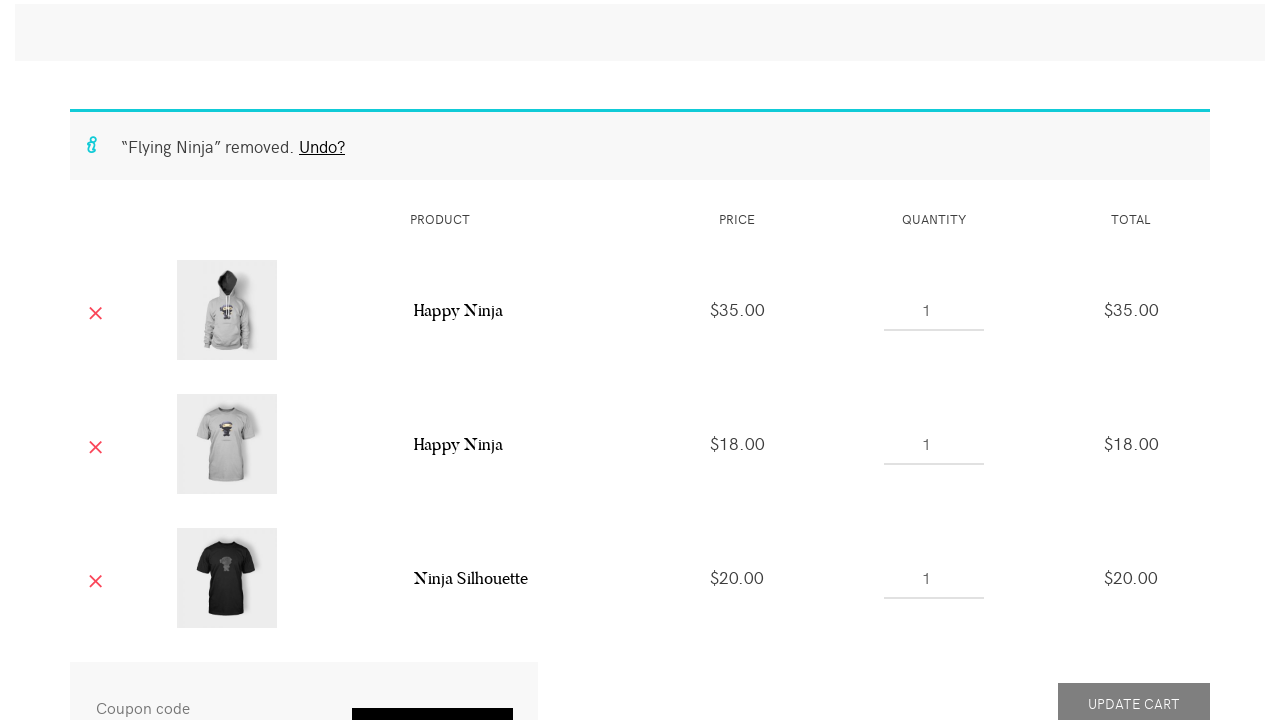

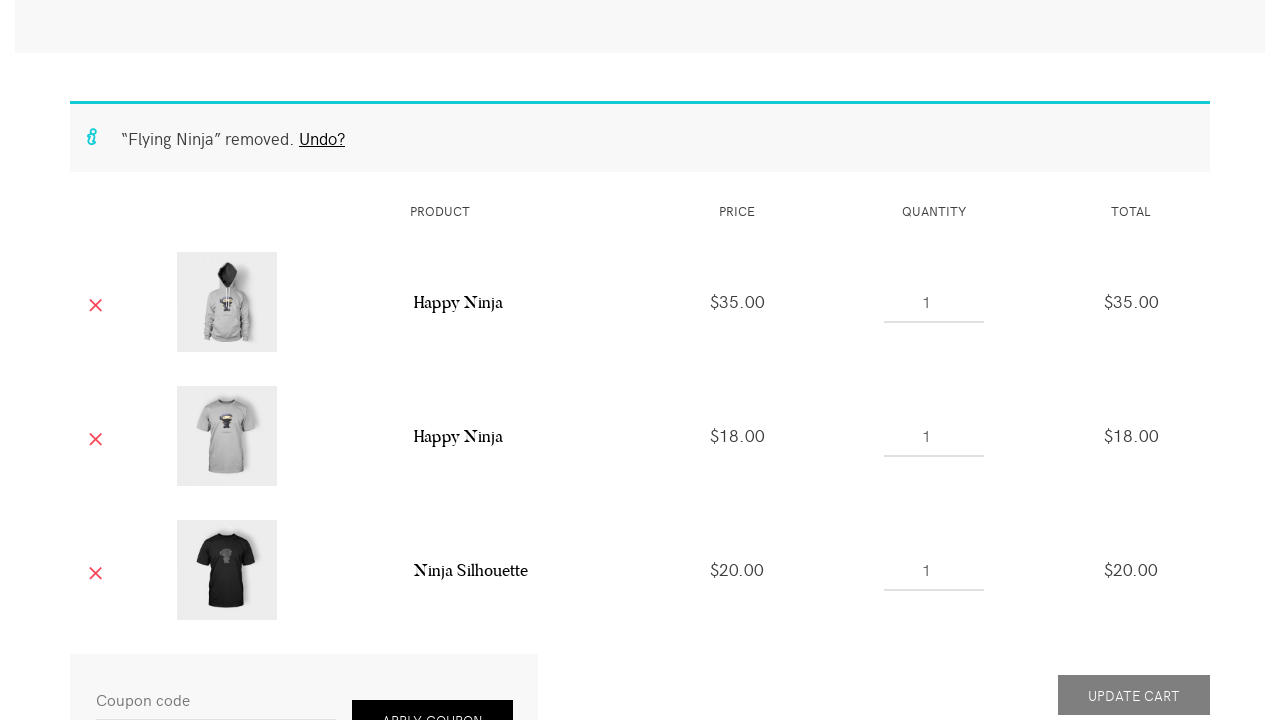